Tests form input and navigation on an Angular practice site by filling a name field and navigating to the shop page

Starting URL: https://rahulshettyacademy.com/angularpractice/

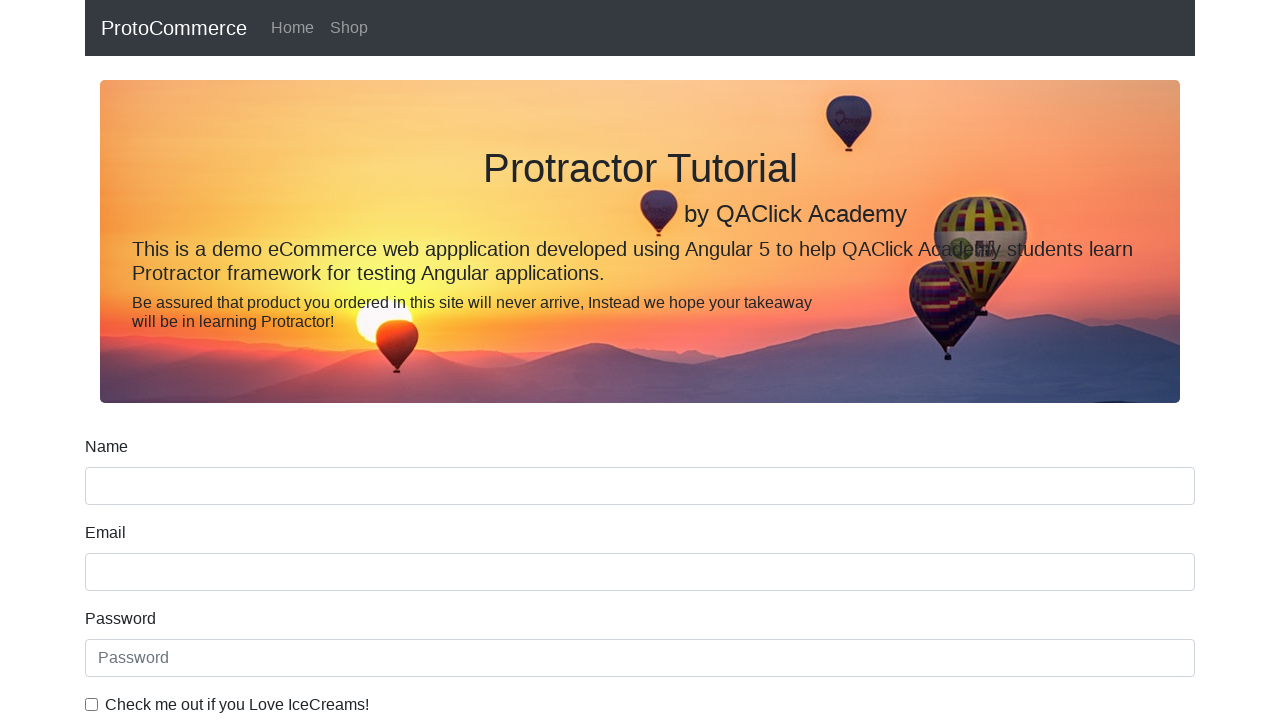

Filled name field with 'hello' on input[name='name']
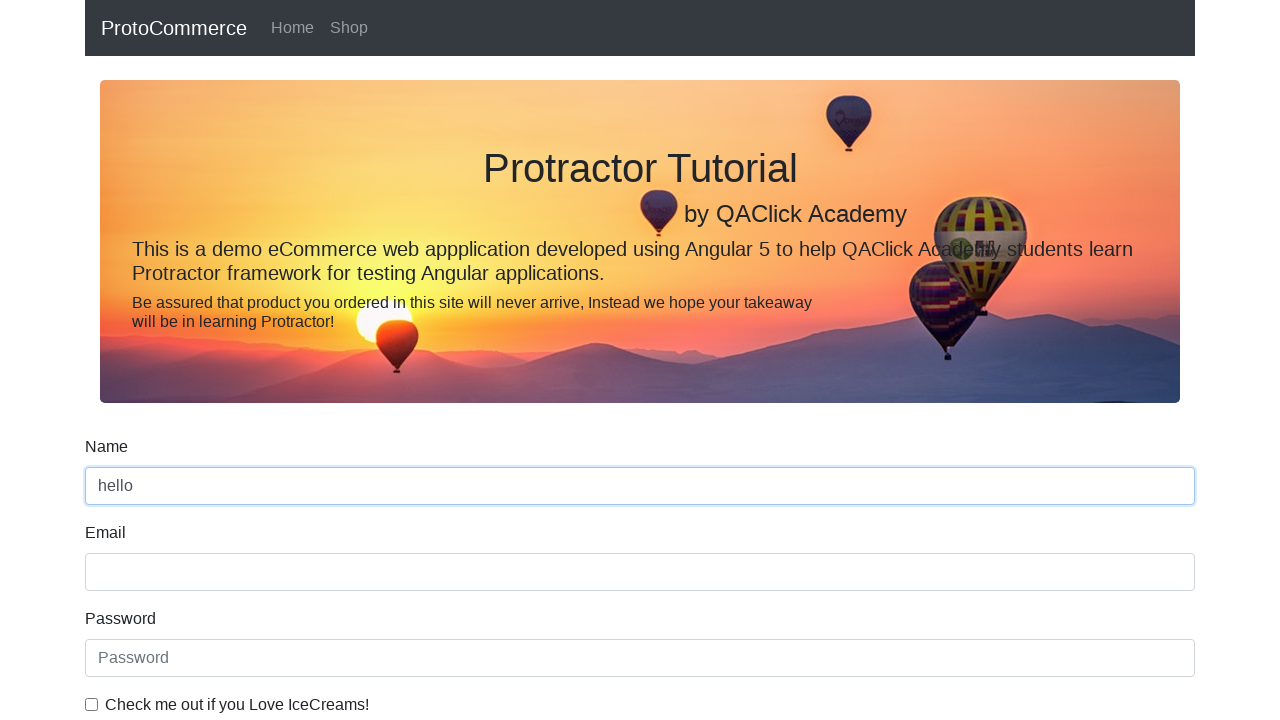

Retrieved name field value: 'hello'
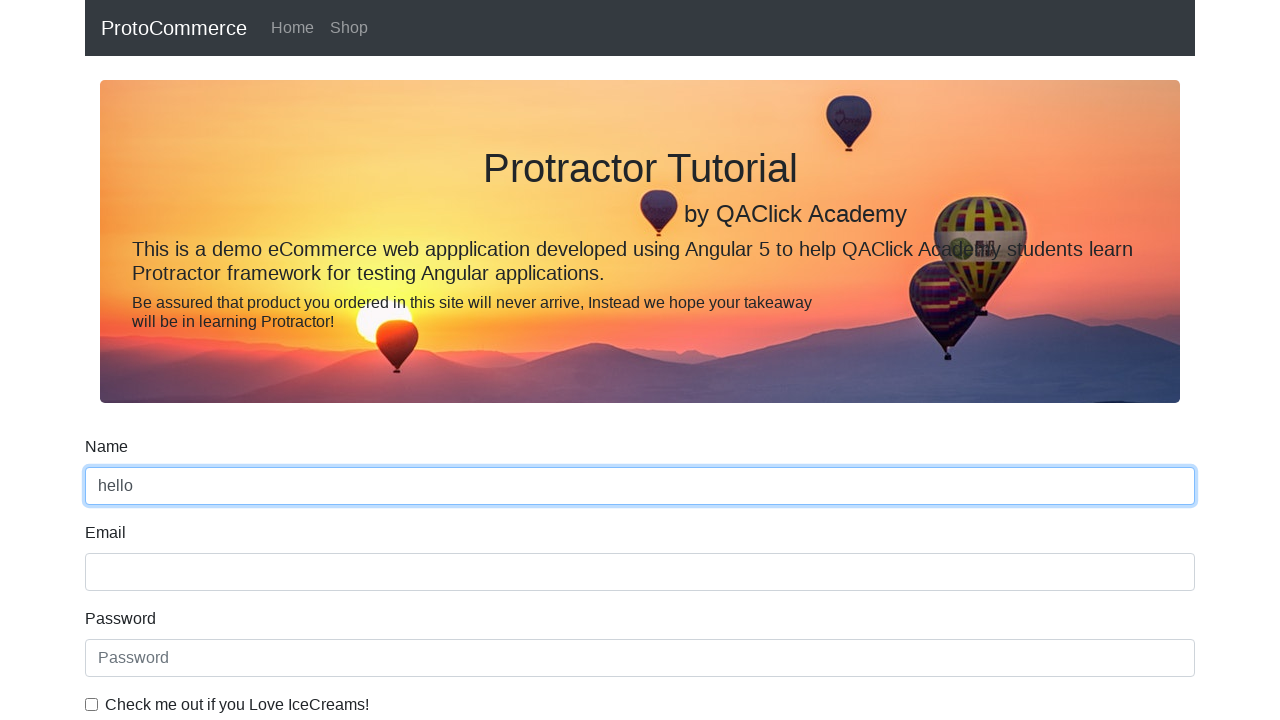

Clicked shop link using JavaScript execution
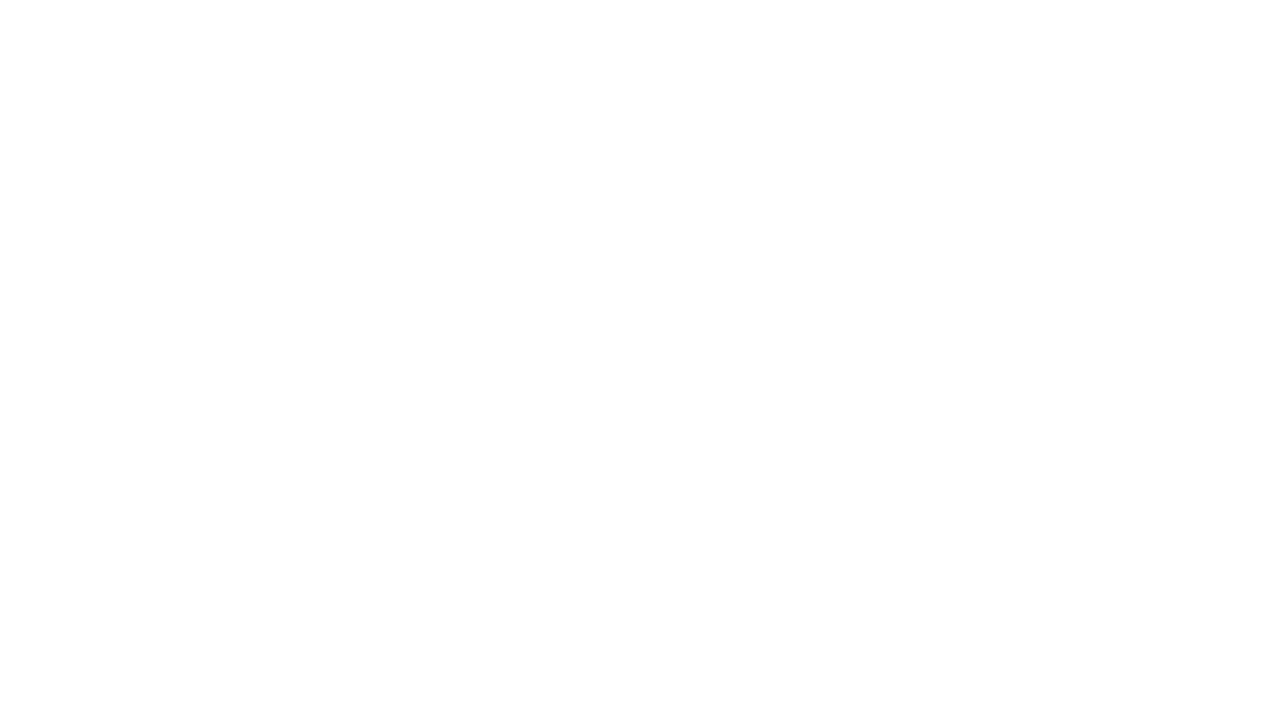

Scrolled to bottom of page
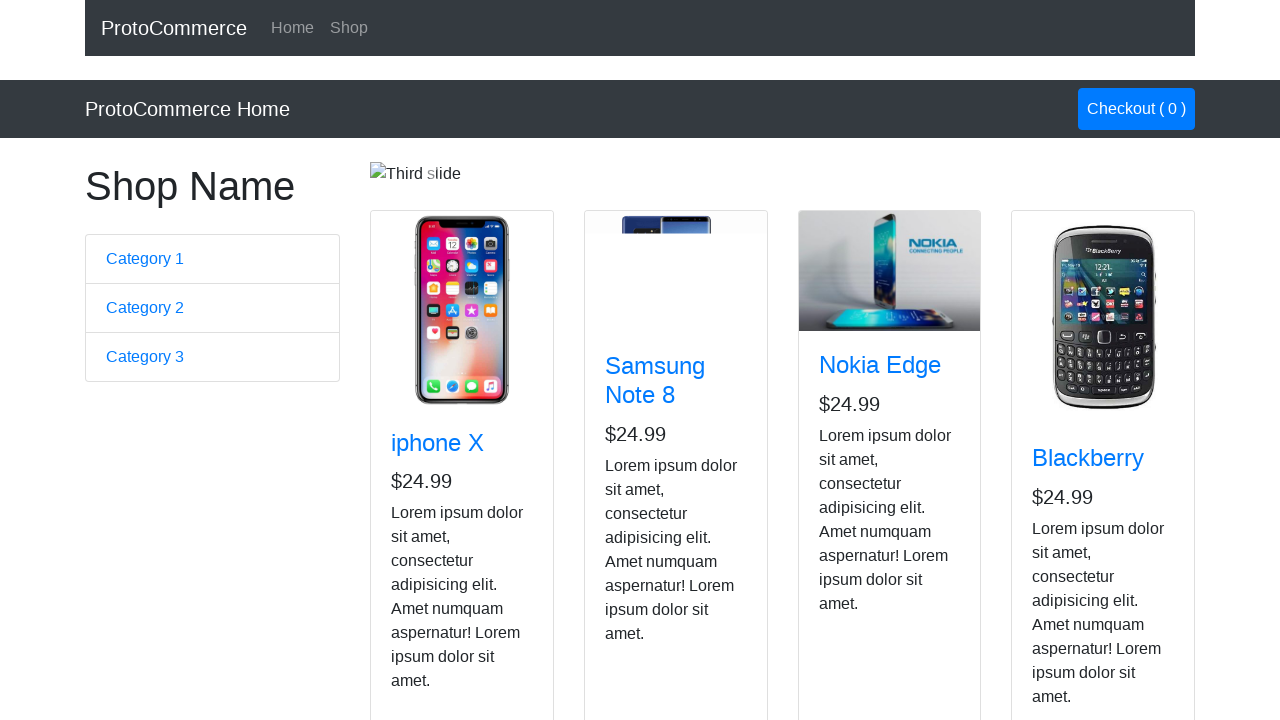

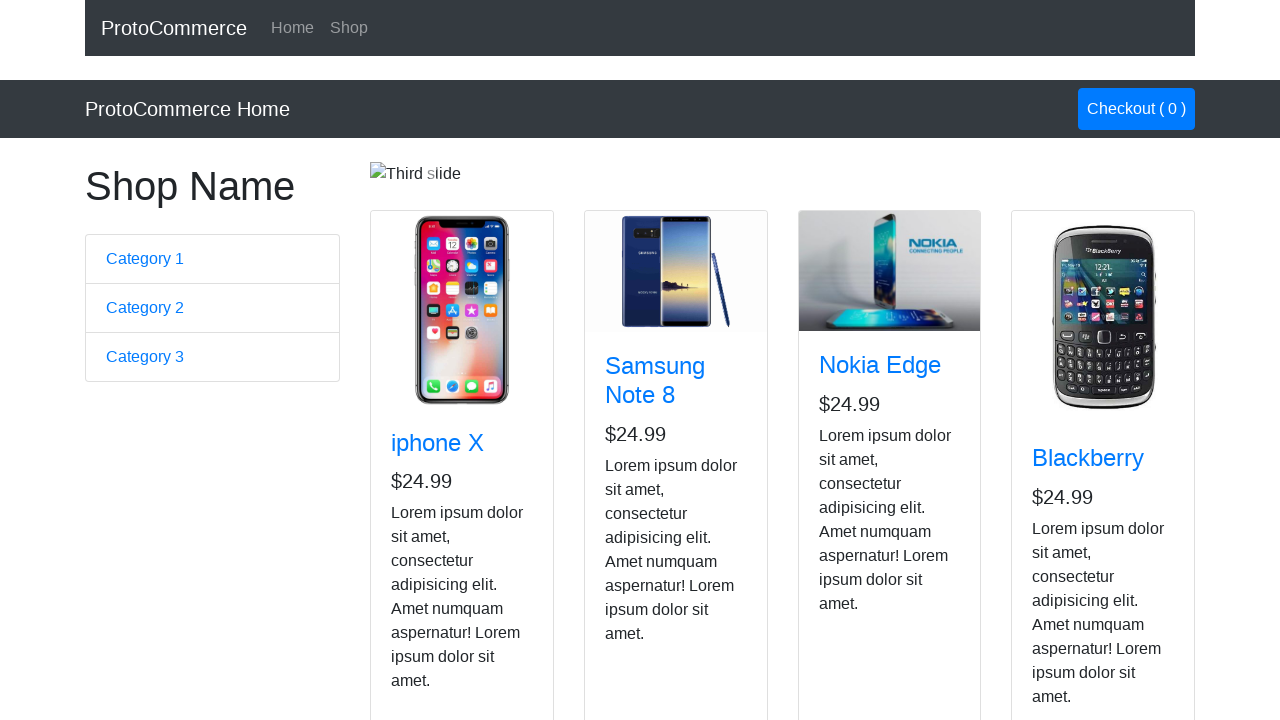